Tests a todo application by clicking checkboxes on multiple todo items and adding a new todo item to the list

Starting URL: https://lambdatest.github.io/sample-todo-app/

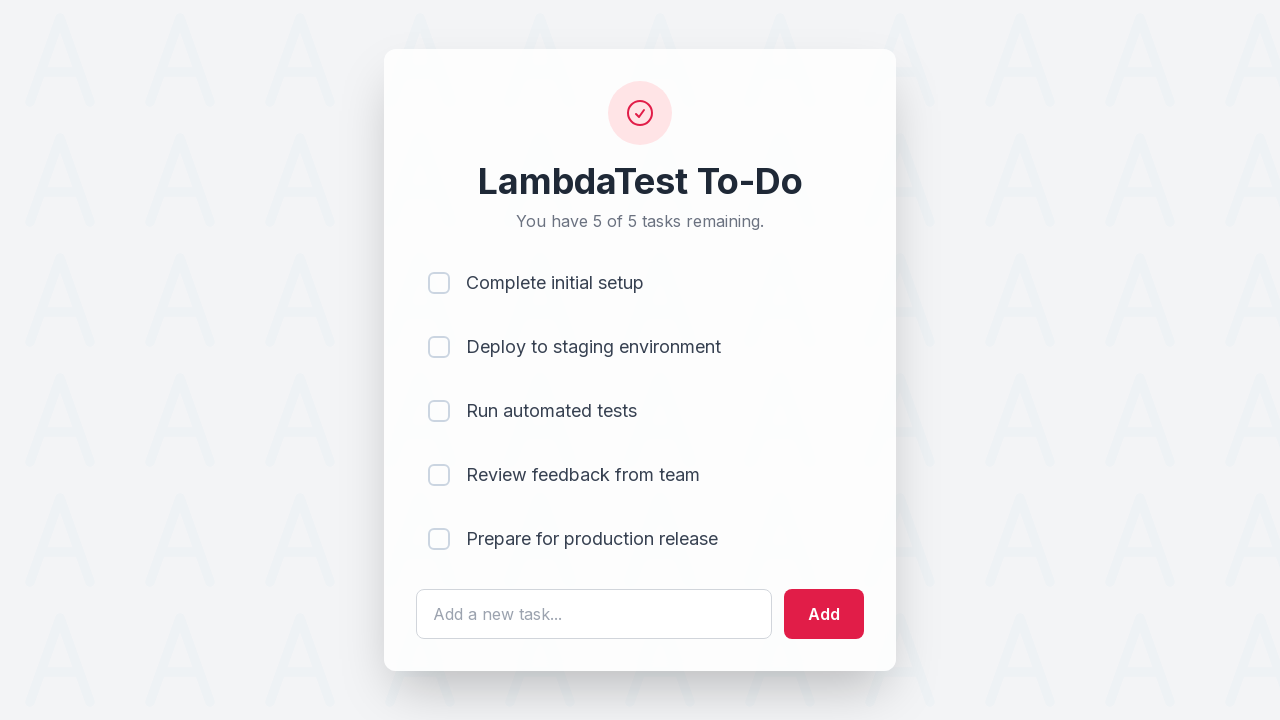

Waited for first todo item checkbox to be visible
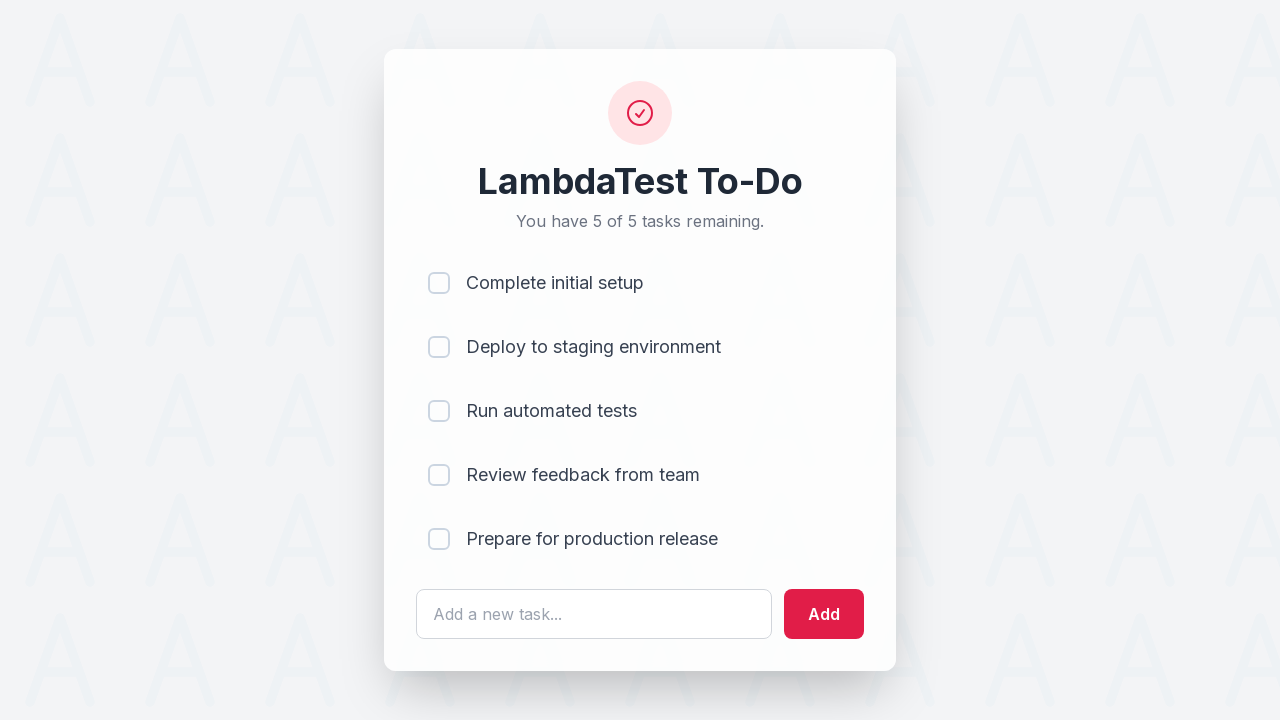

Clicked first todo item checkbox at (439, 283) on body > div > div > div > ul > li:nth-child(1) > input
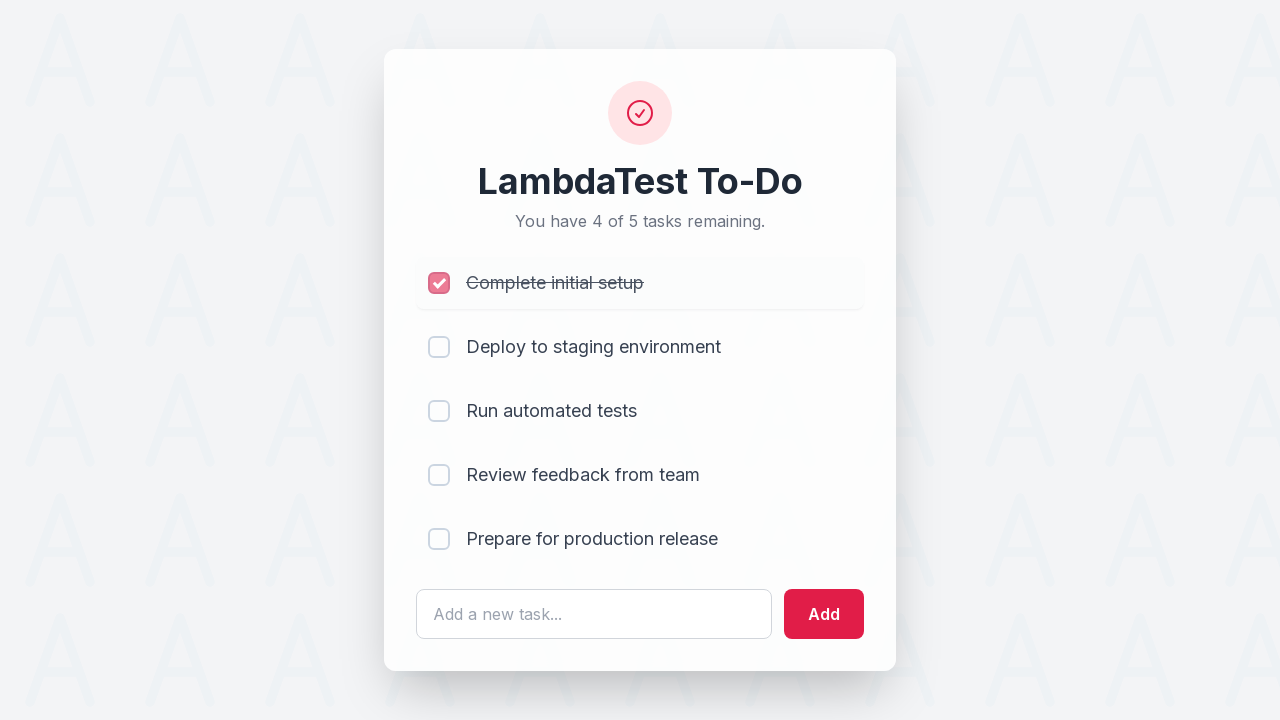

Clicked second todo item checkbox at (439, 347) on body > div > div > div > ul > li:nth-child(2) > input
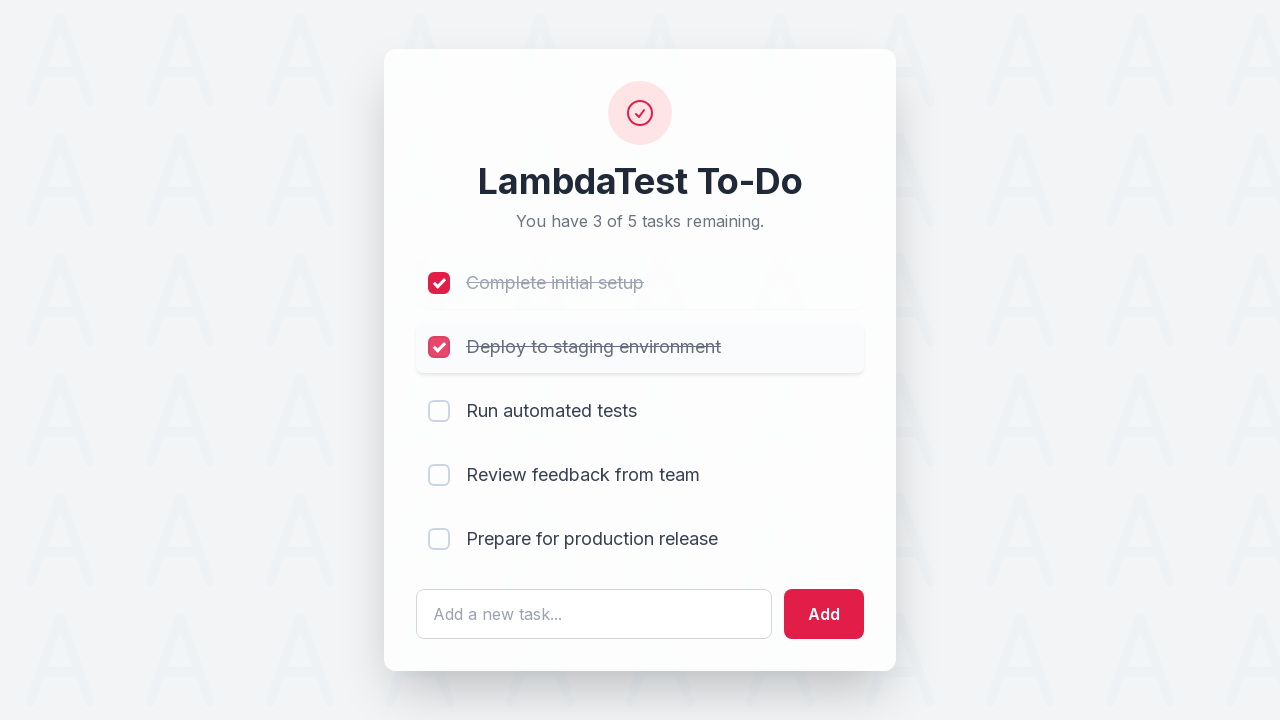

Clicked fourth todo item checkbox at (439, 475) on body > div > div > div > ul > li:nth-child(4) > input
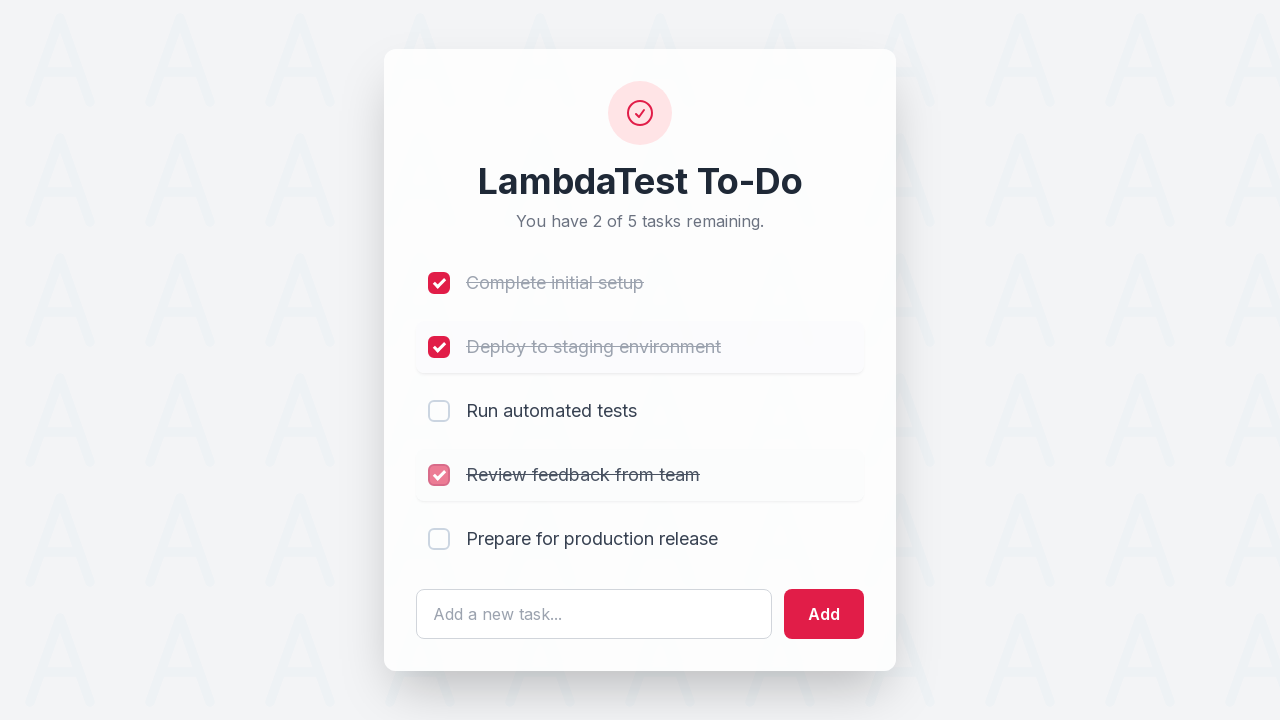

Clicked fifth todo item checkbox at (439, 539) on body > div > div > div > ul > li:nth-child(5) > input
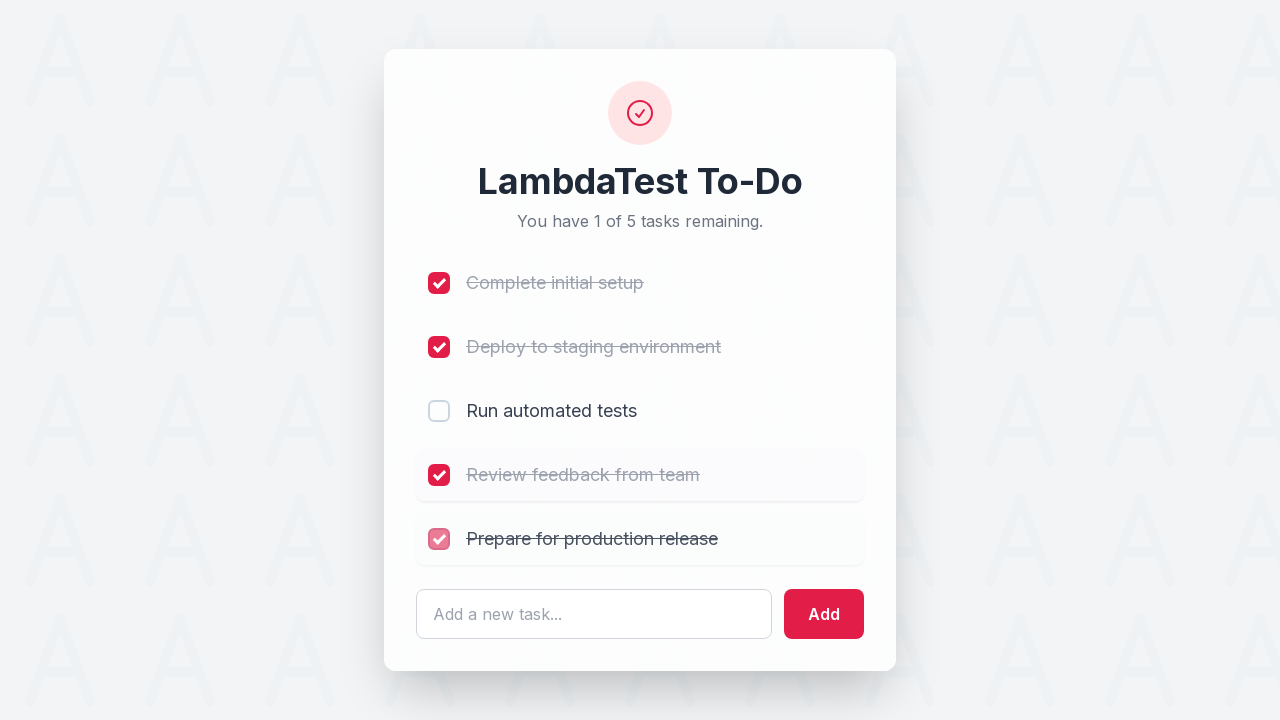

Filled new todo item text field with 'new item added' on #sampletodotext
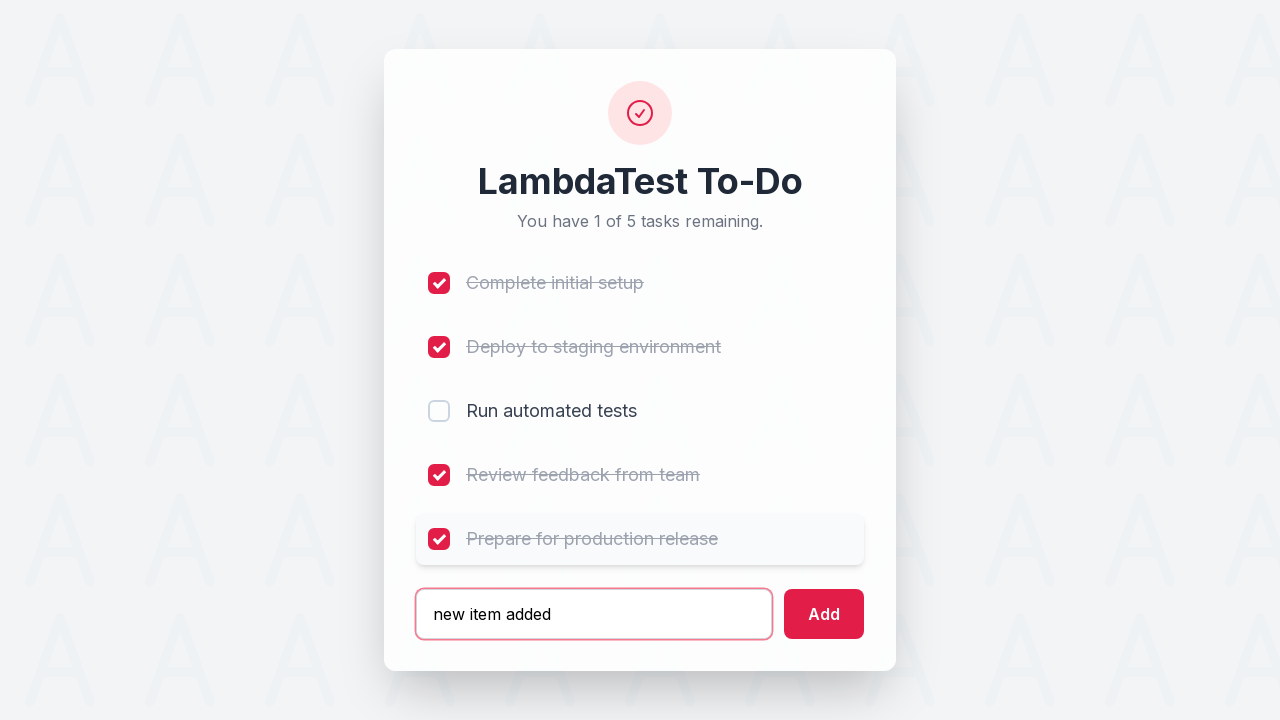

Clicked add button to create new todo item at (824, 614) on #addbutton
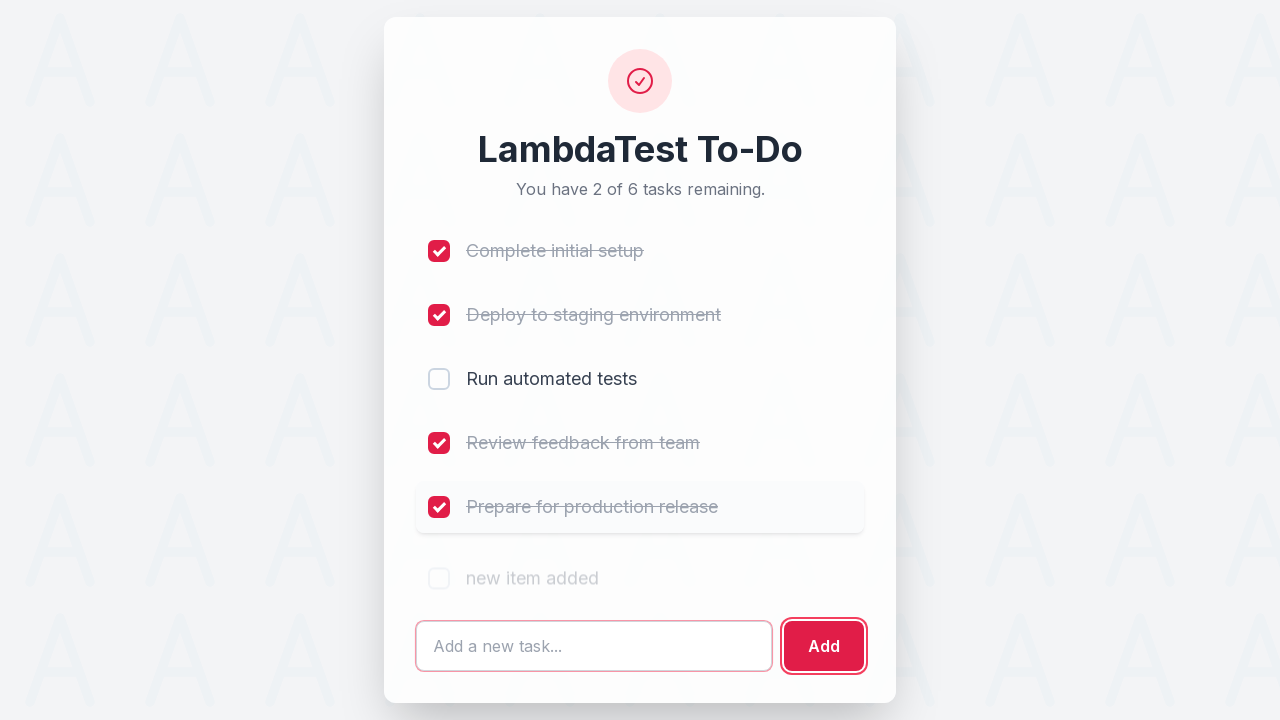

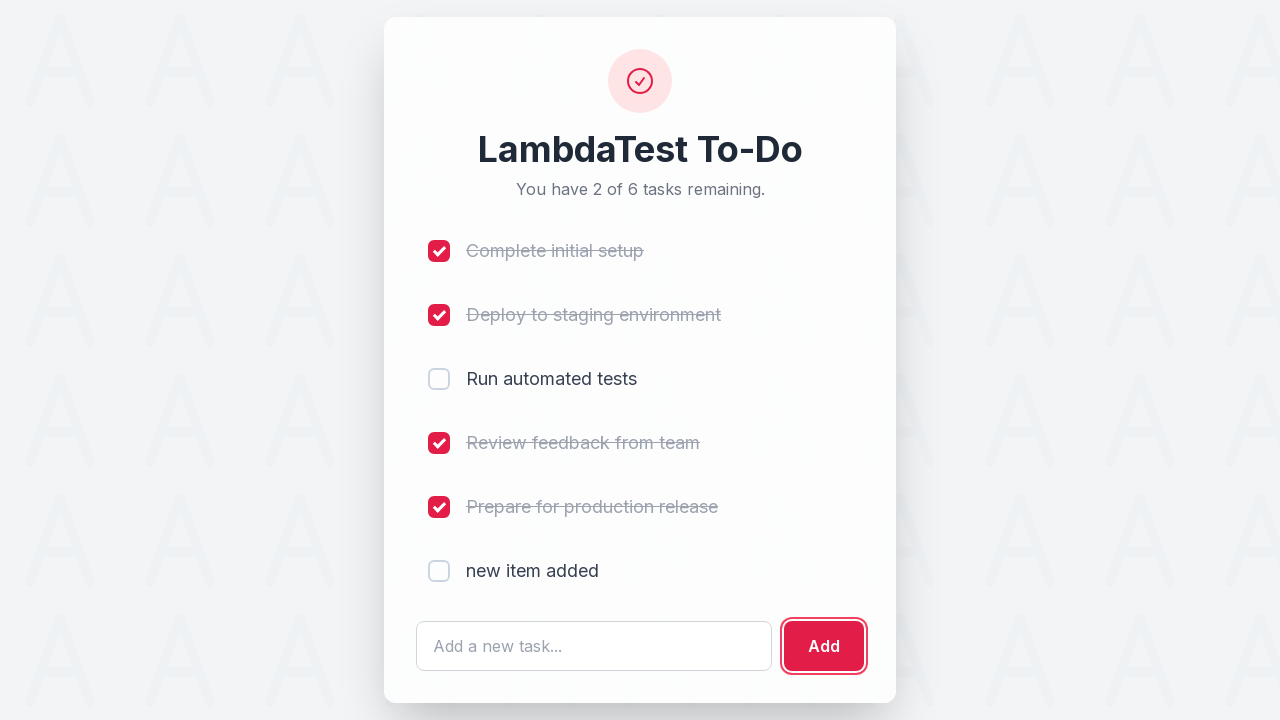